Tests adding a task to a to-do list application by filling in task details and clicking the add button

Starting URL: https://mdn.github.io/dom-examples/to-do-notifications/

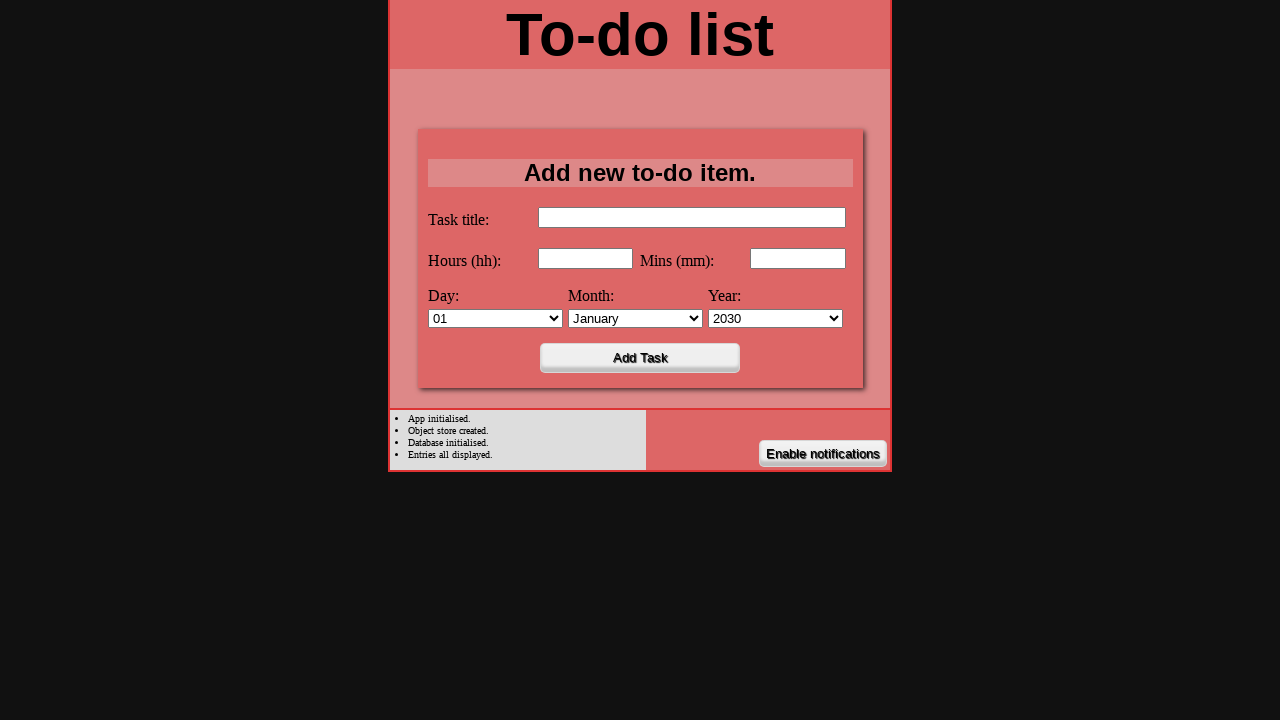

Filled task title field with 'Pet the cat' on internal:label="Task title"i
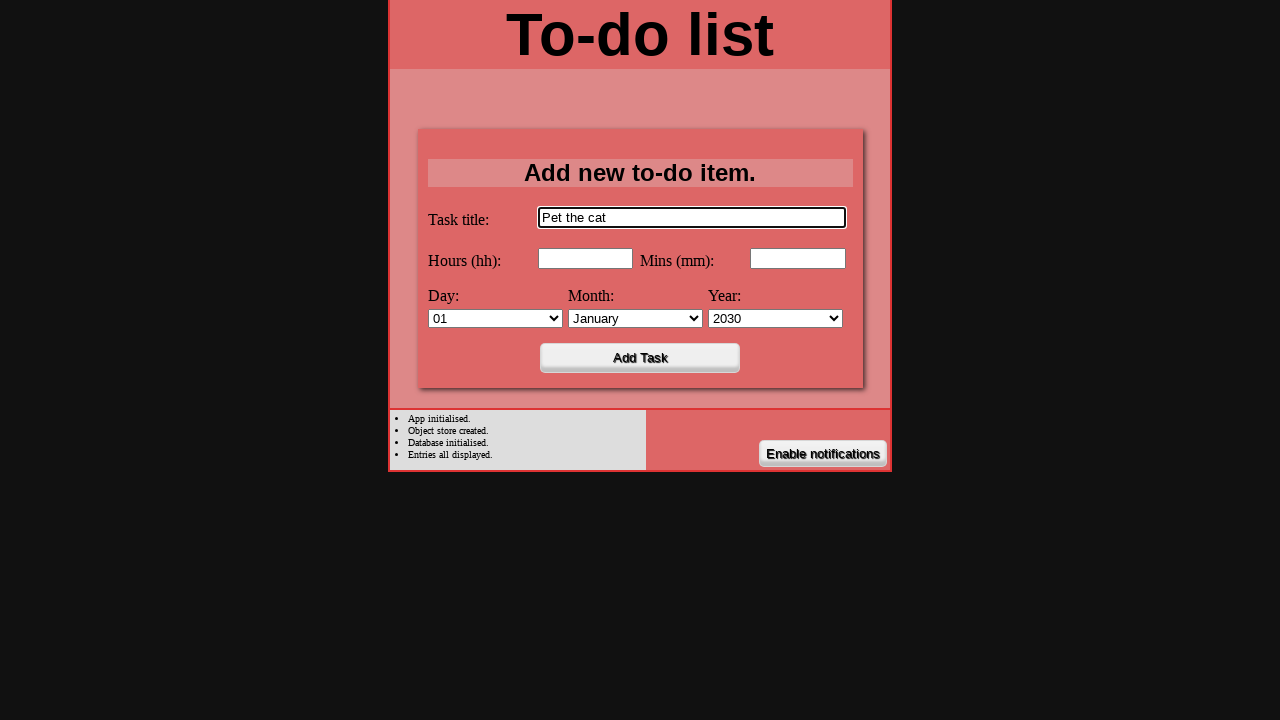

Filled hours field with '1' on internal:label="Hours"i
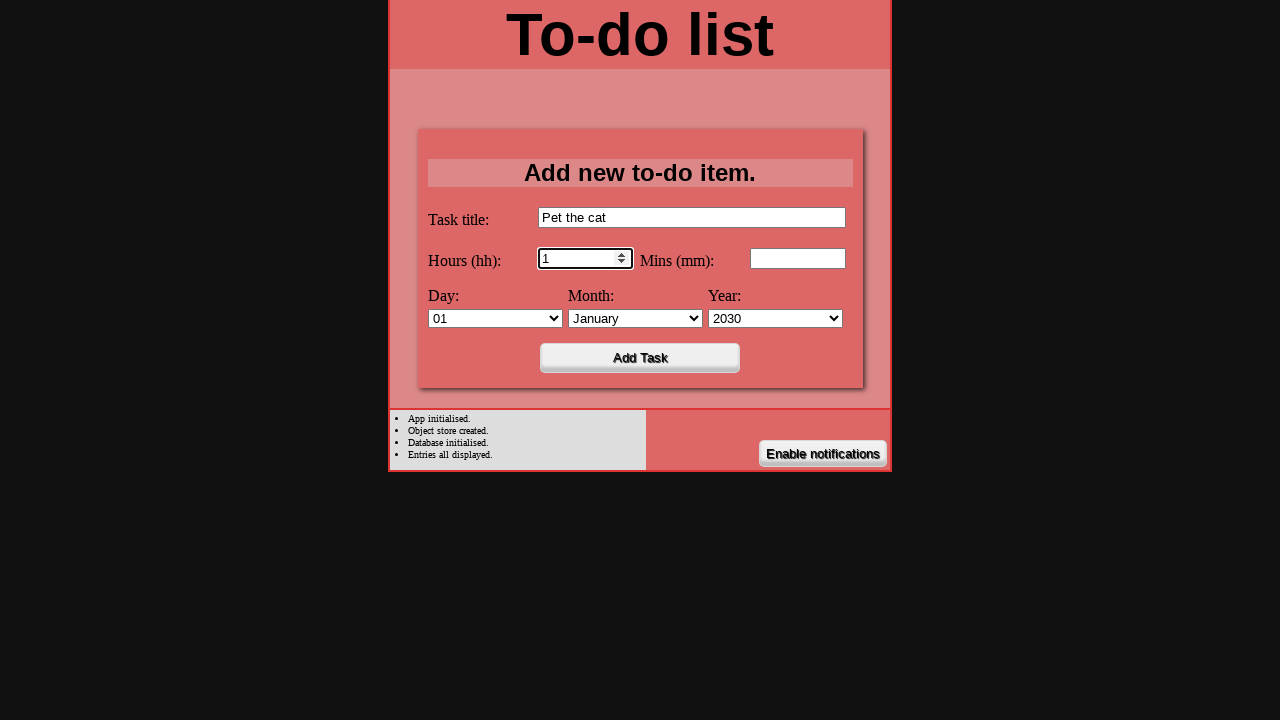

Filled minutes field with '1' on internal:label="Mins"i
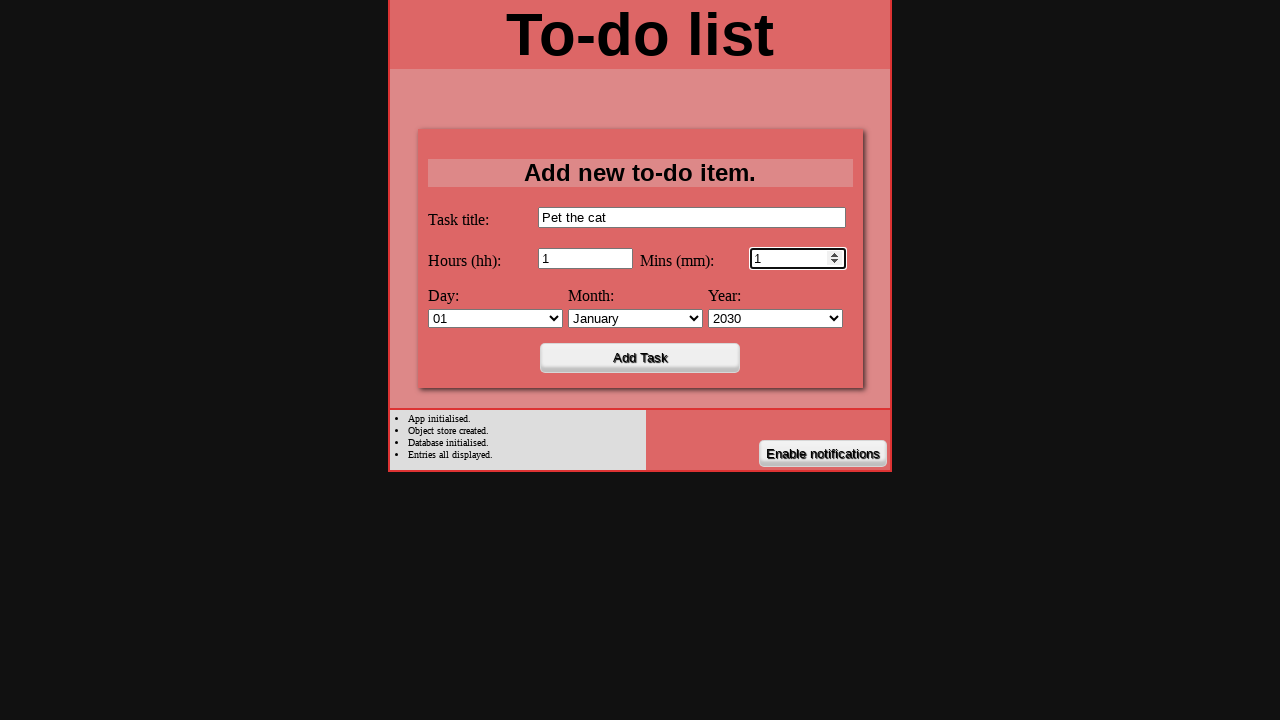

Clicked the Add Task button at (640, 358) on internal:text="Add Task"i
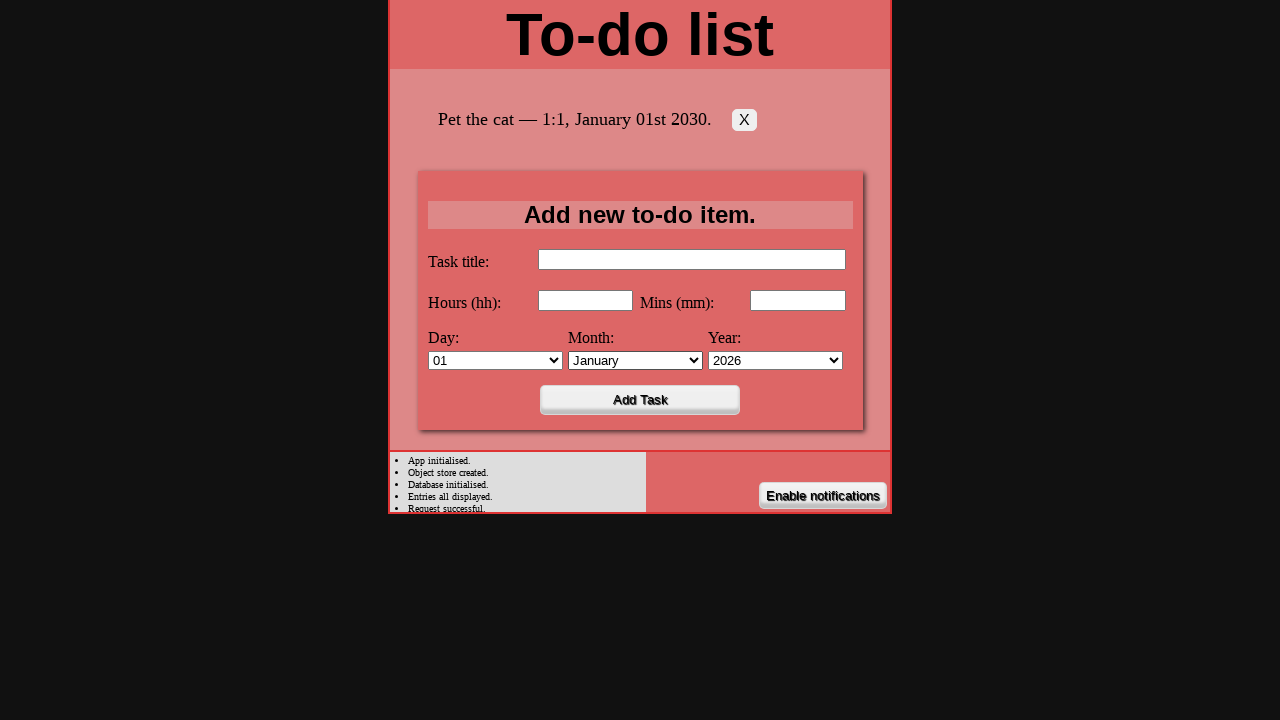

Task list loaded and task appeared in the list
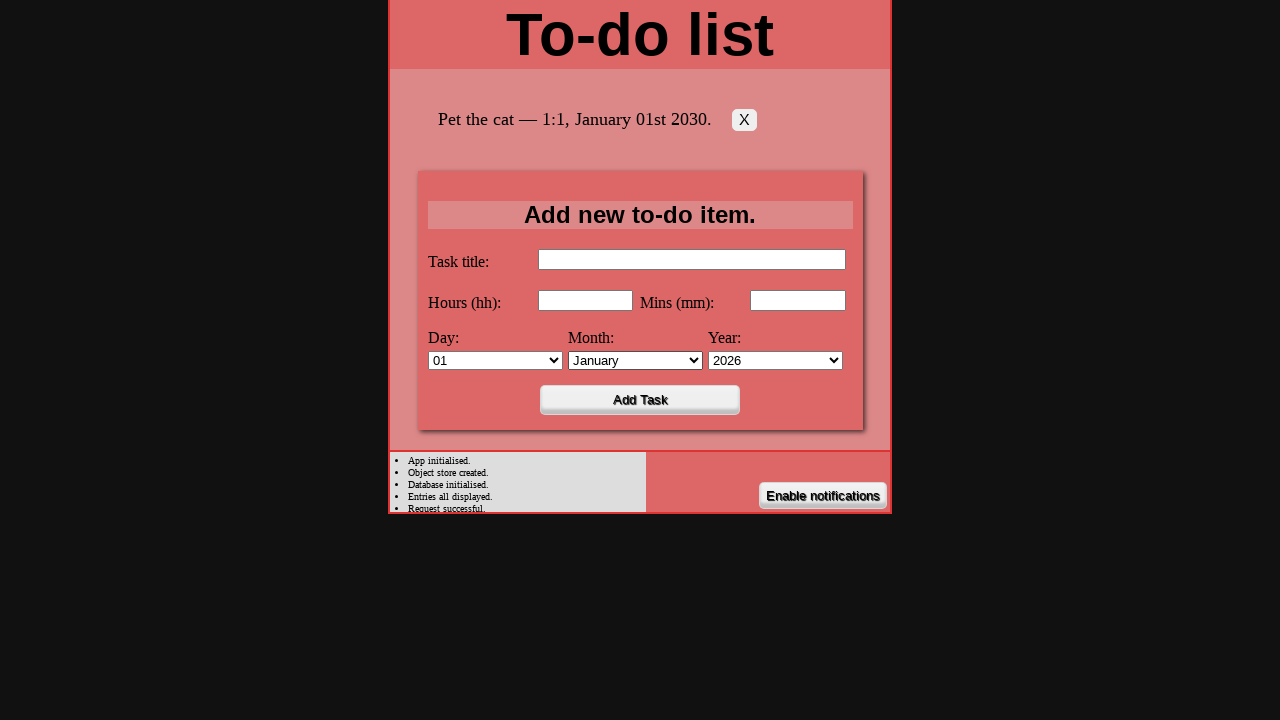

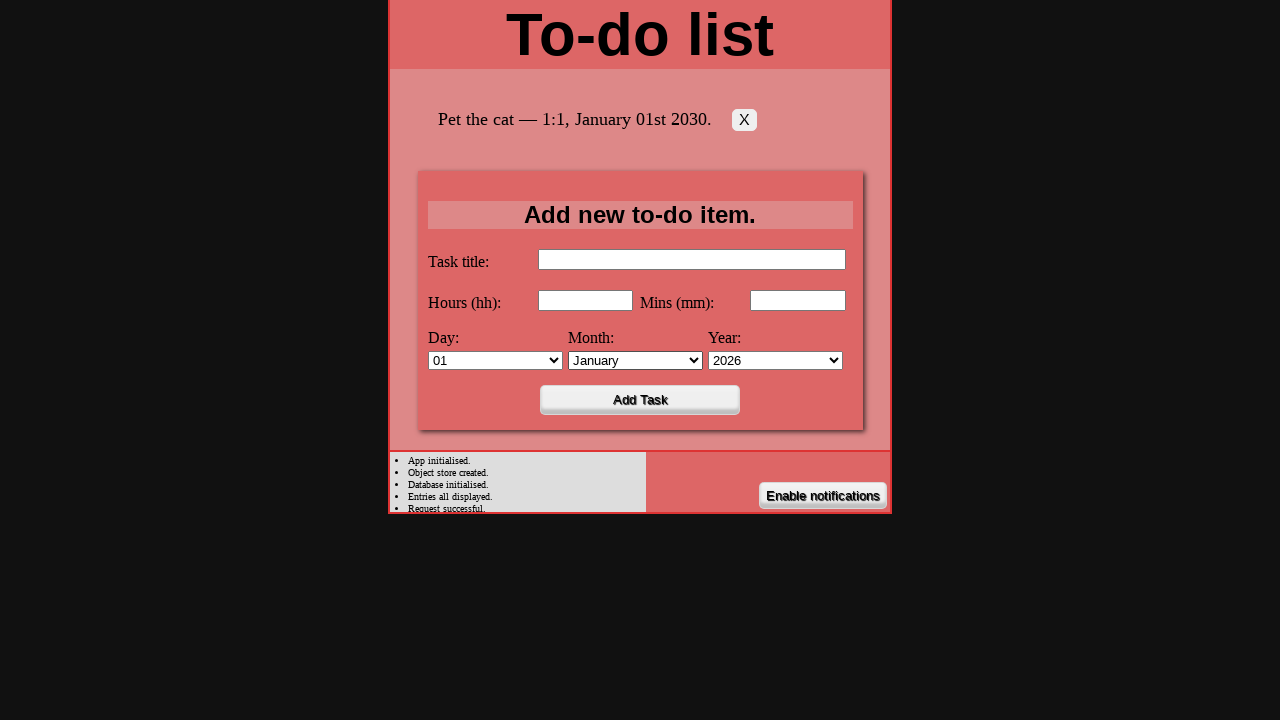